Navigates to the main page and maximizes the browser window

Starting URL: https://okta.ru/

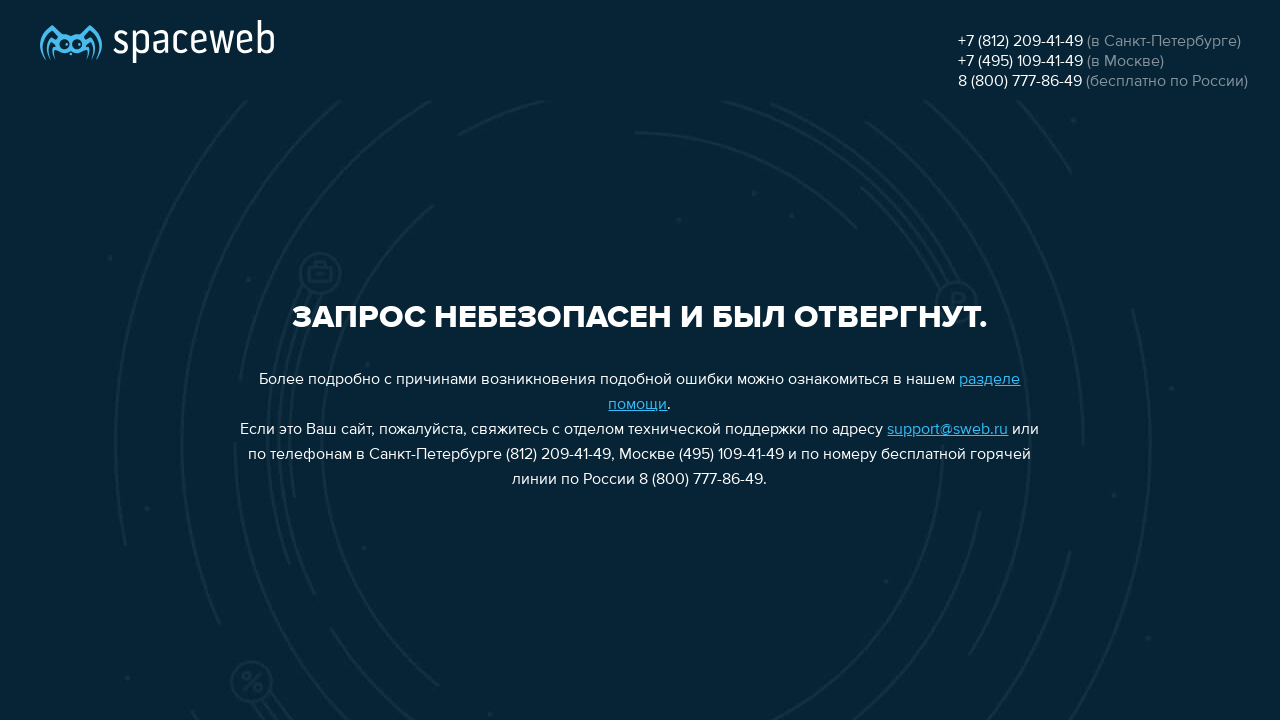

Navigated to https://okta.ru/
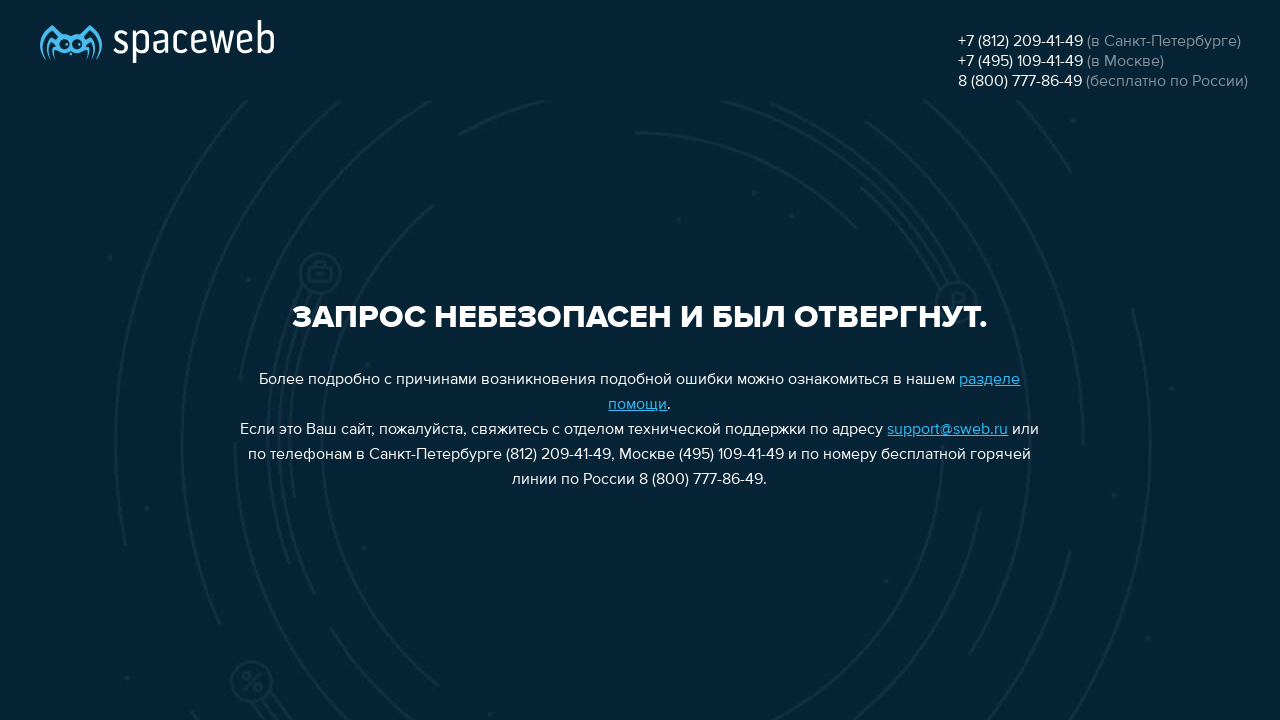

Maximized browser window
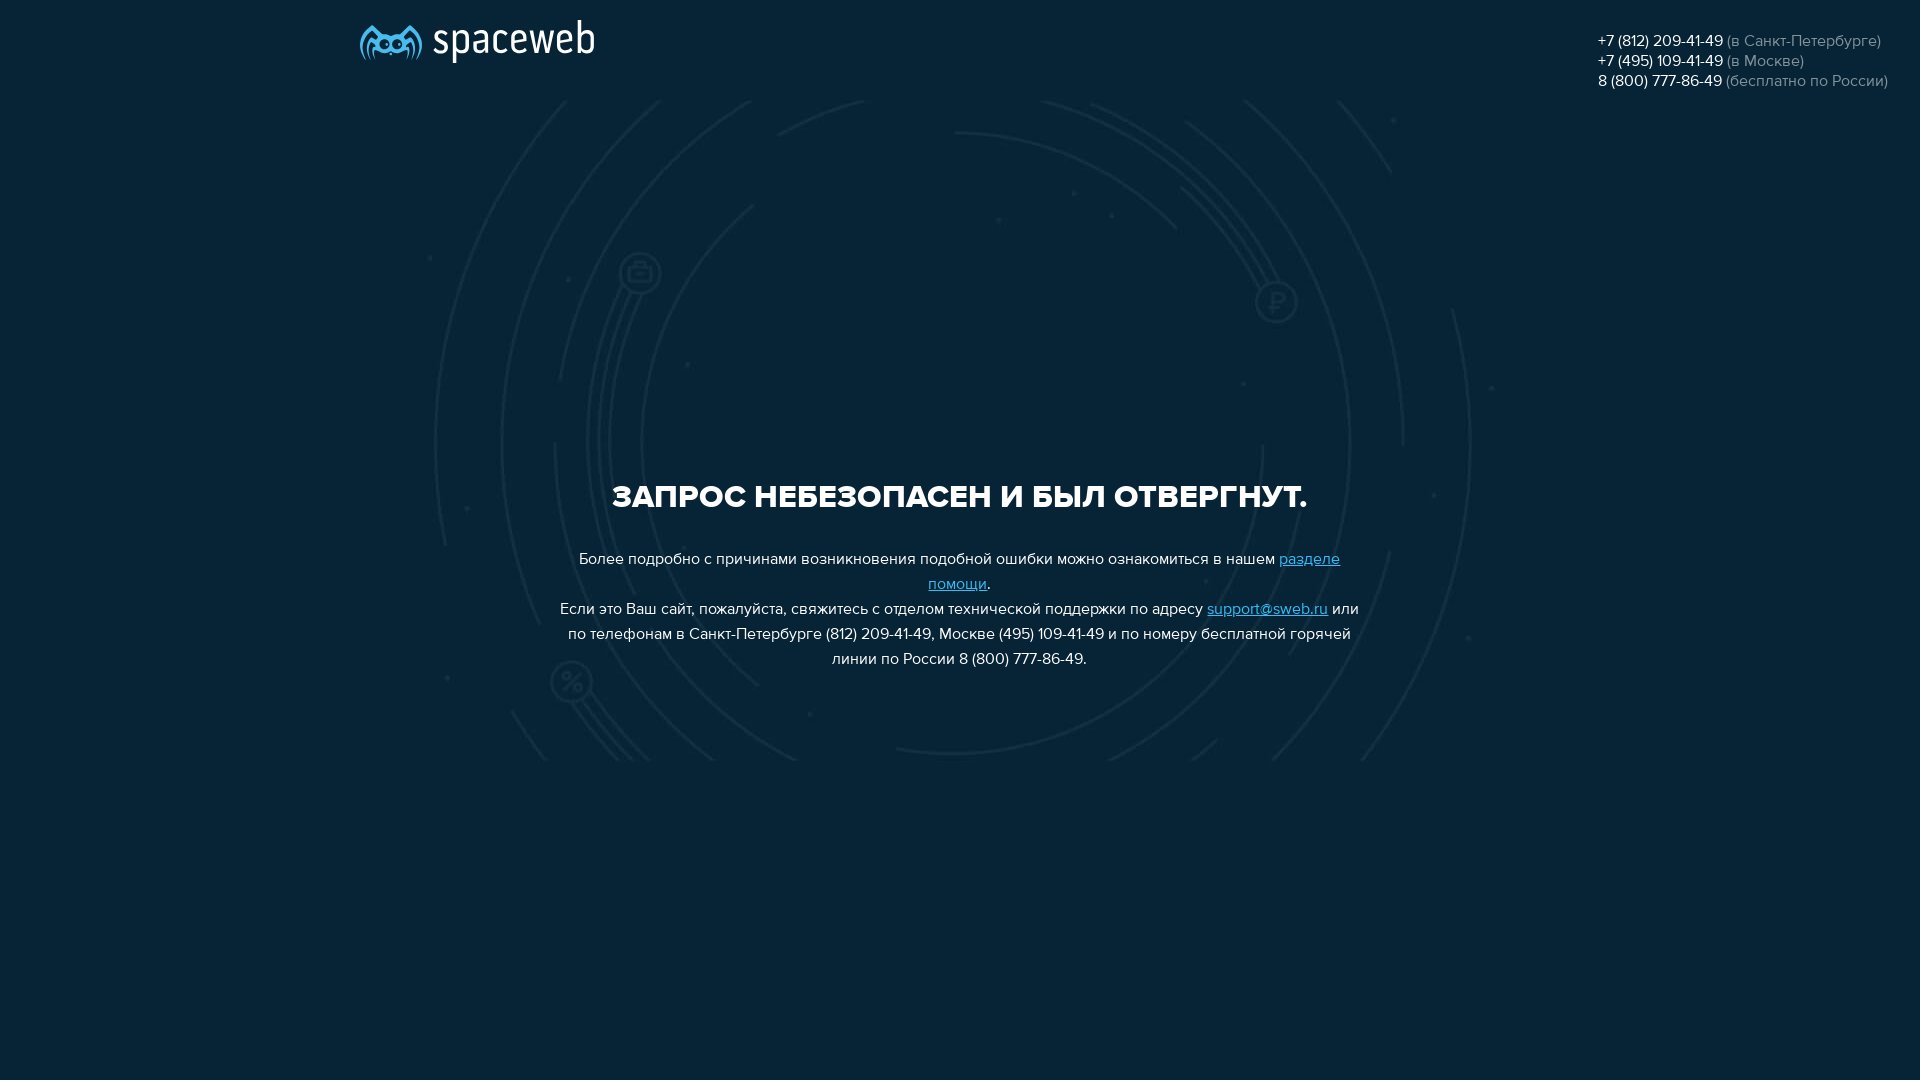

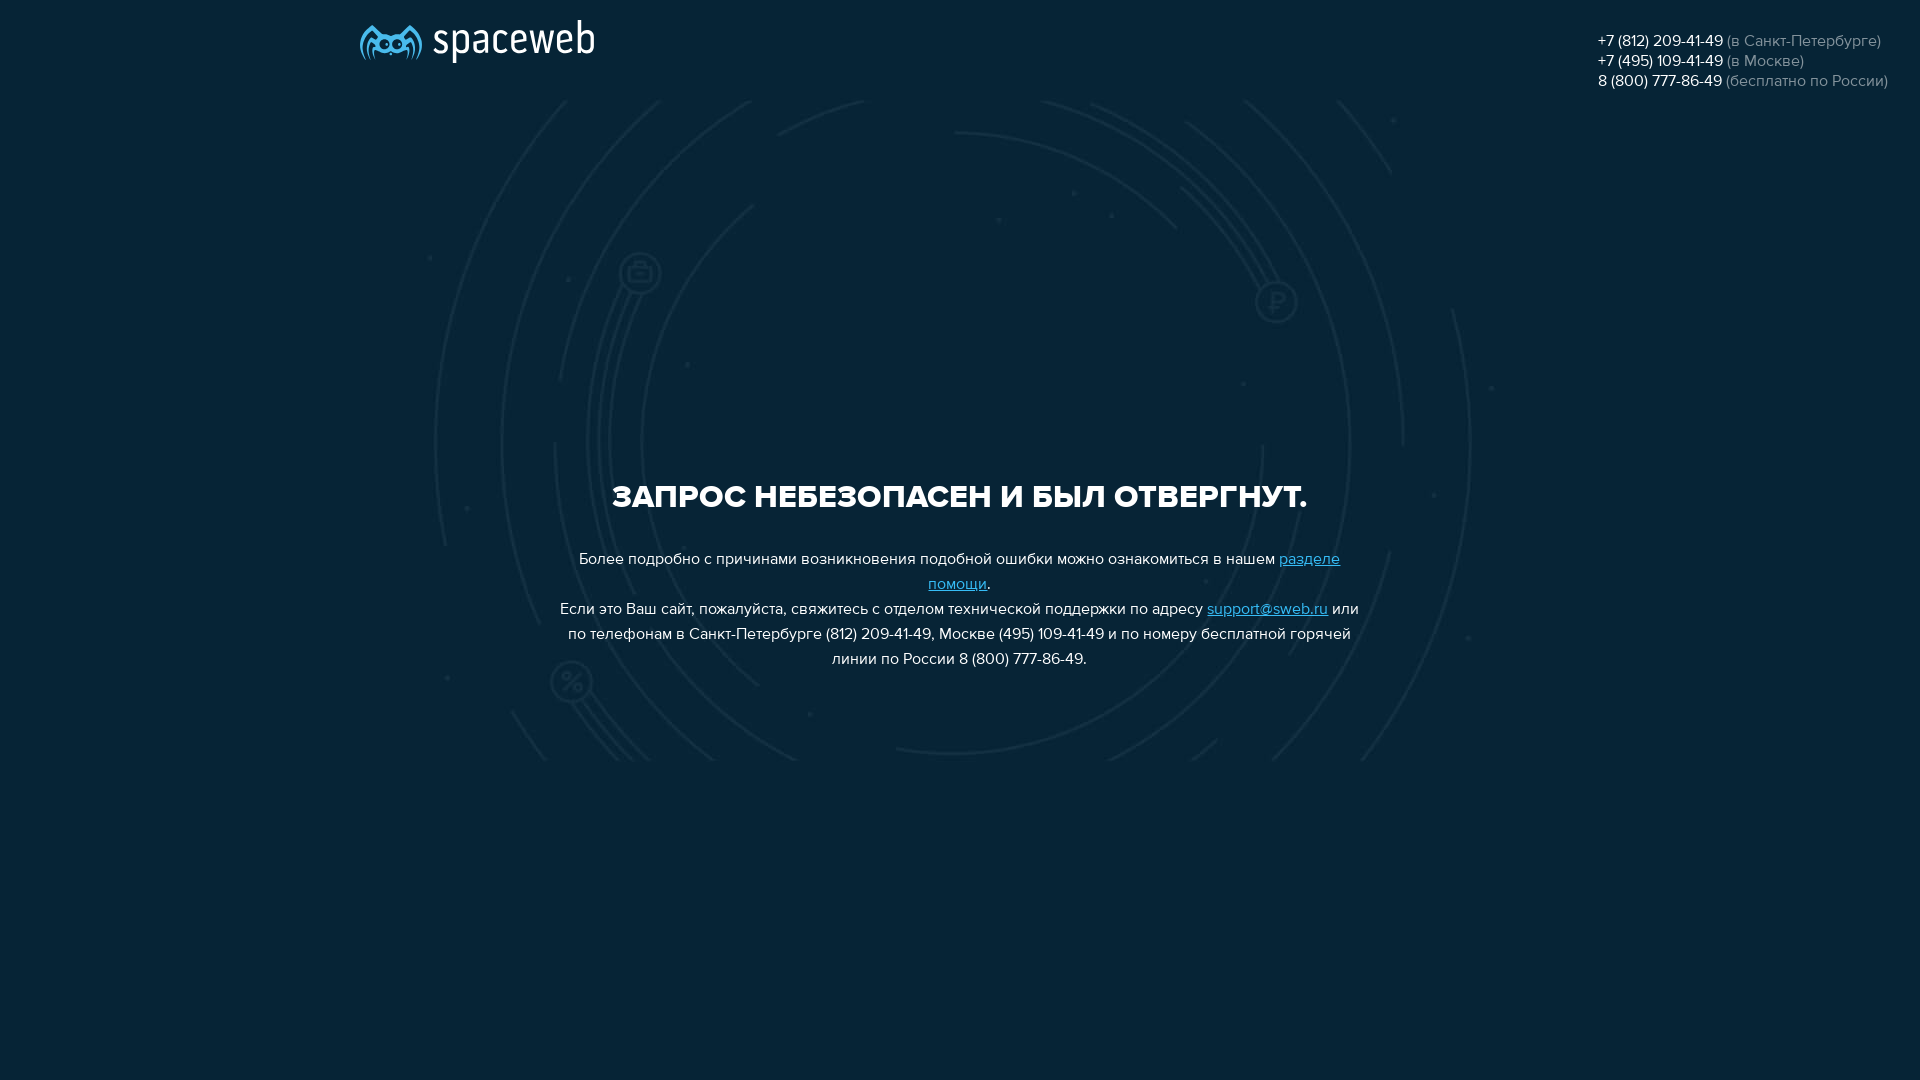